Tests navigation on a Bolivian electoral computing website by clicking on the "ACTAS" button and then selecting the "Cod. Acta" radio button option.

Starting URL: https://computoalcaldes-int.oep.org.bo

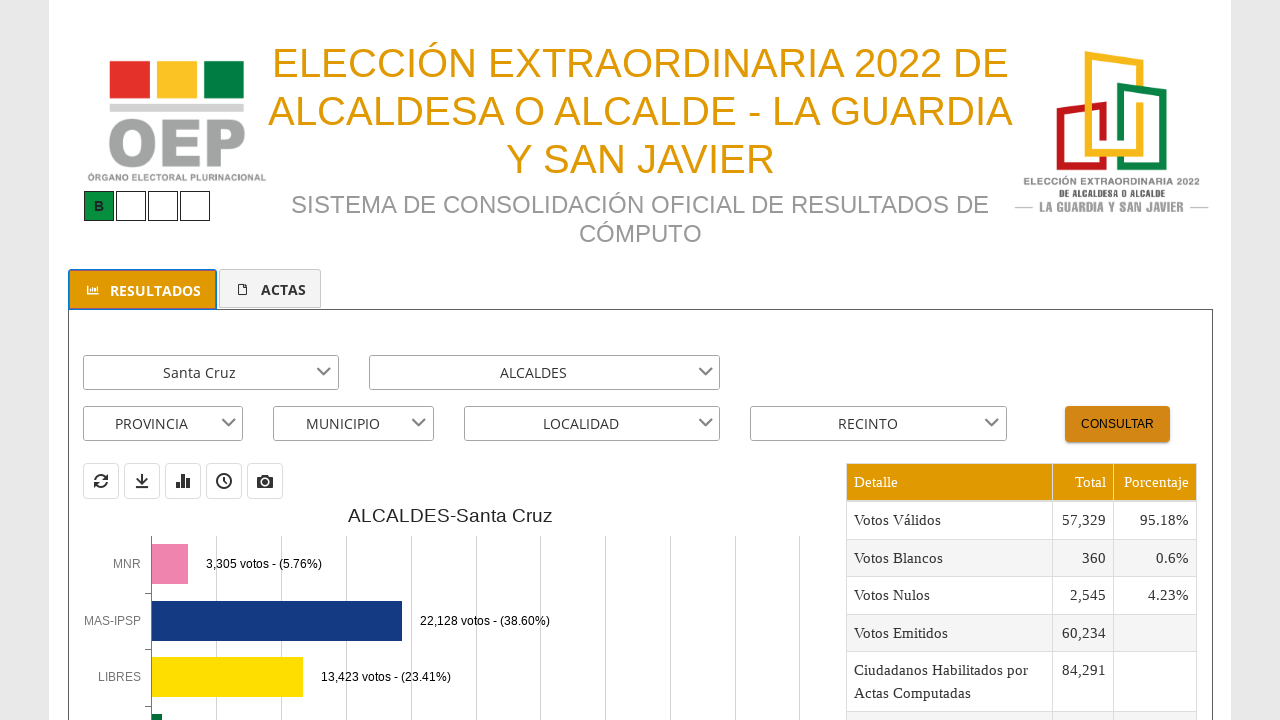

Waited for page to load (networkidle state reached)
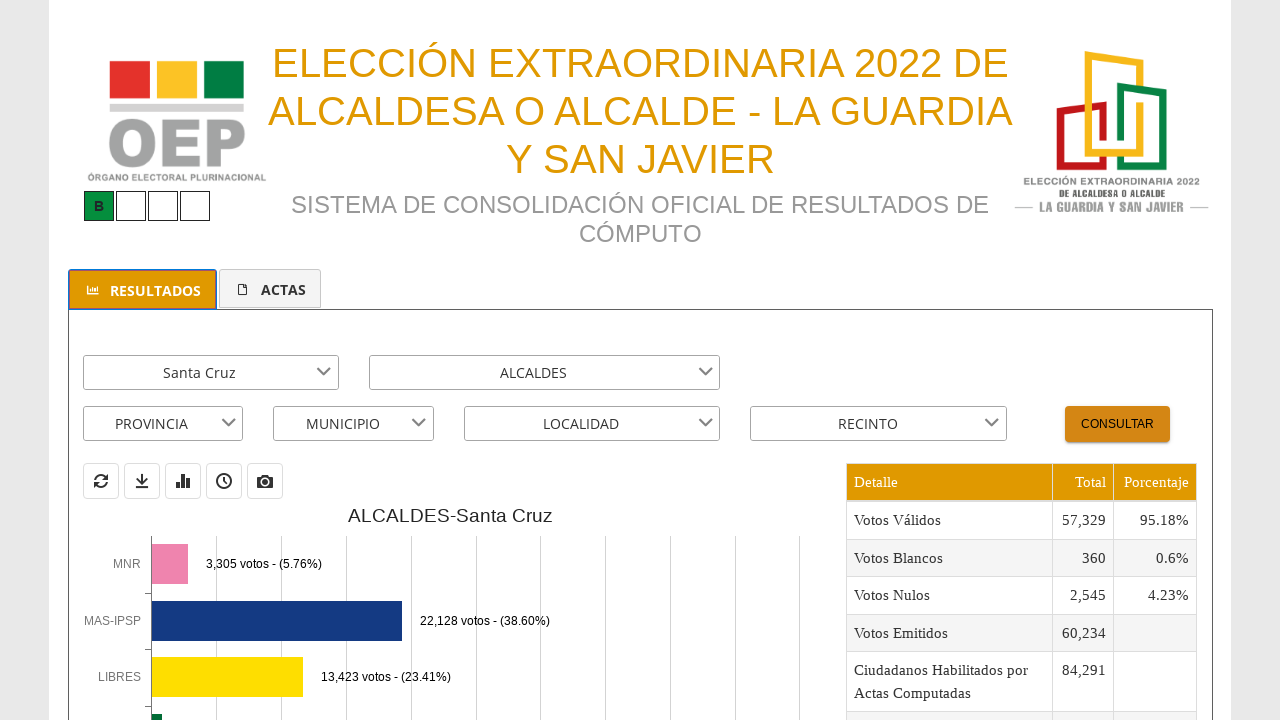

Clicked on the ACTAS button at (284, 289) on xpath=//span[contains(text(), 'ACTAS')]
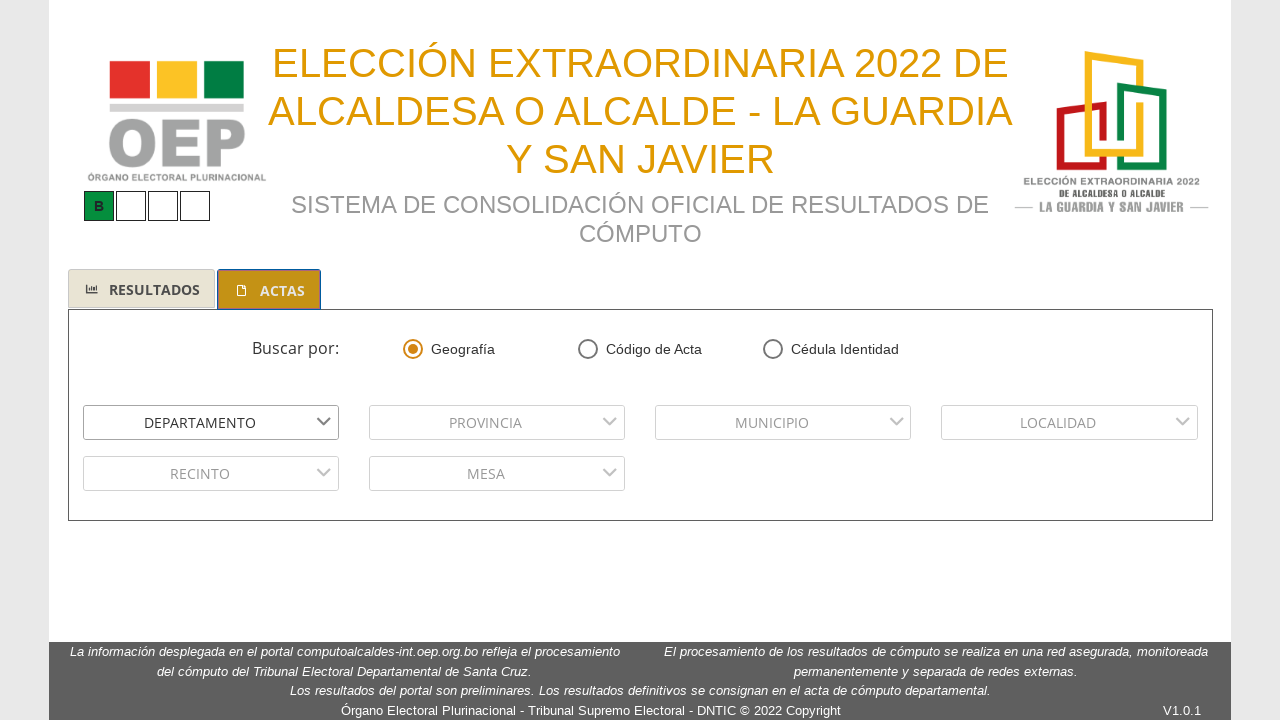

Waited for mat-radio-button selector to appear
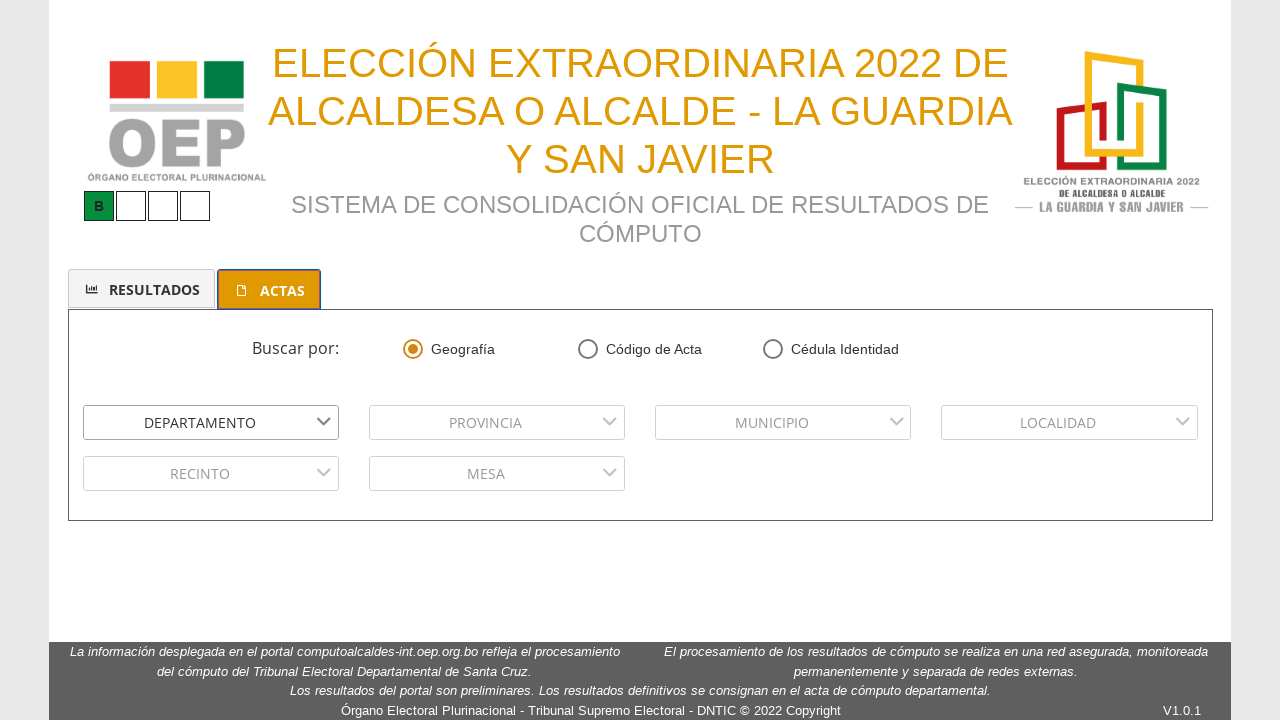

Clicked on the Cod. Acta radio button option at (588, 349) on xpath=/html[1]/body[1]/app-root[1]/div[1]/div[1]/div[2]/div[1]/app-principal[1]/
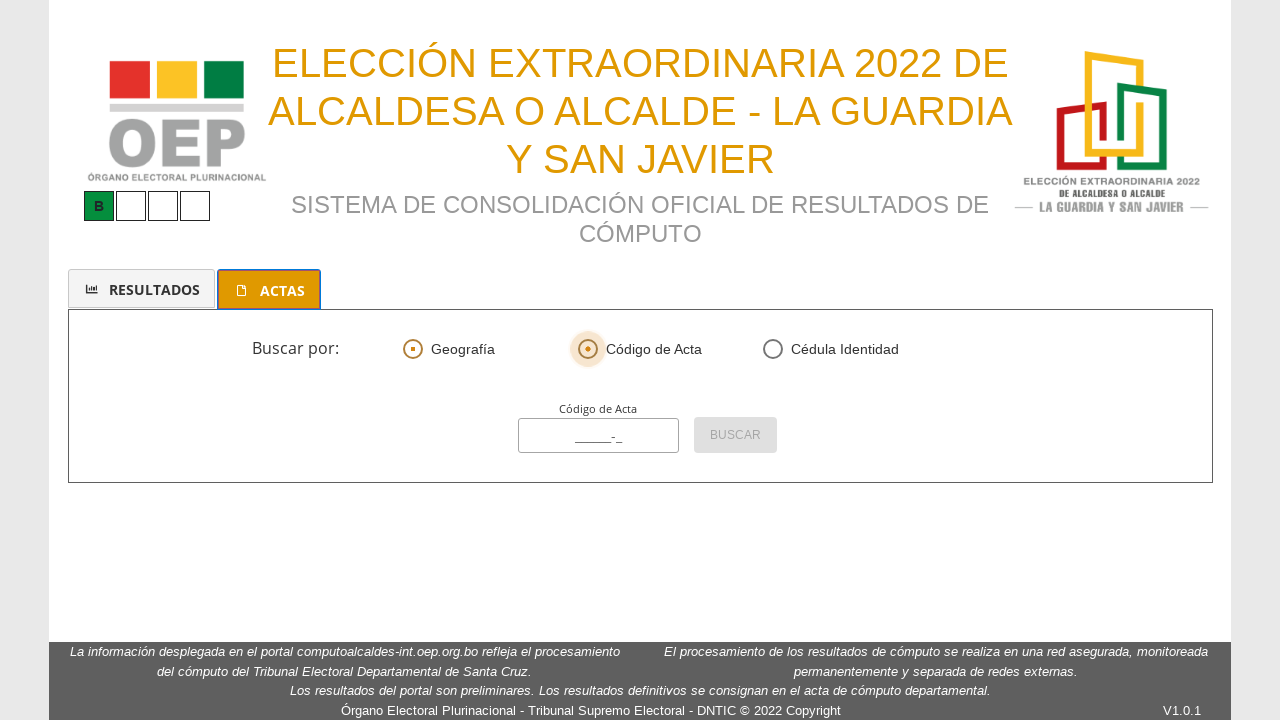

Waited 2 seconds for the action to complete
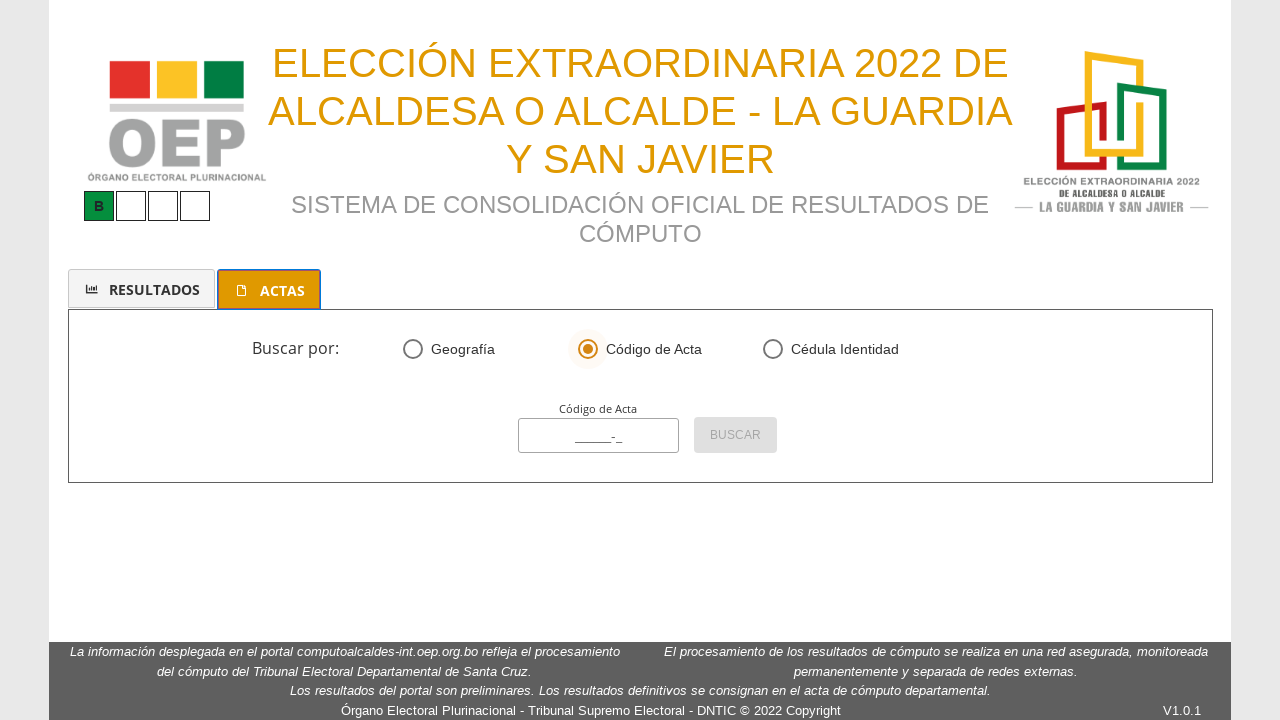

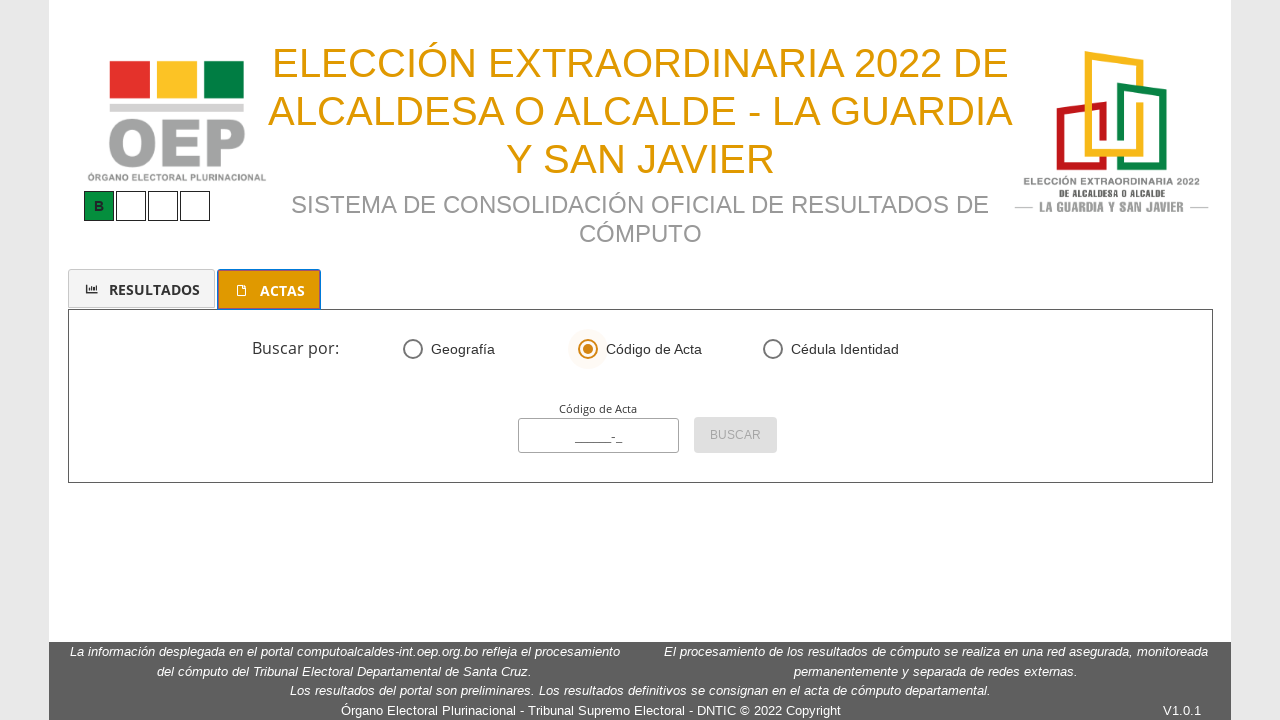